Tests the datepicker functionality by entering a date value into the date field and pressing Enter to confirm the selection.

Starting URL: https://formy-project.herokuapp.com/datepicker

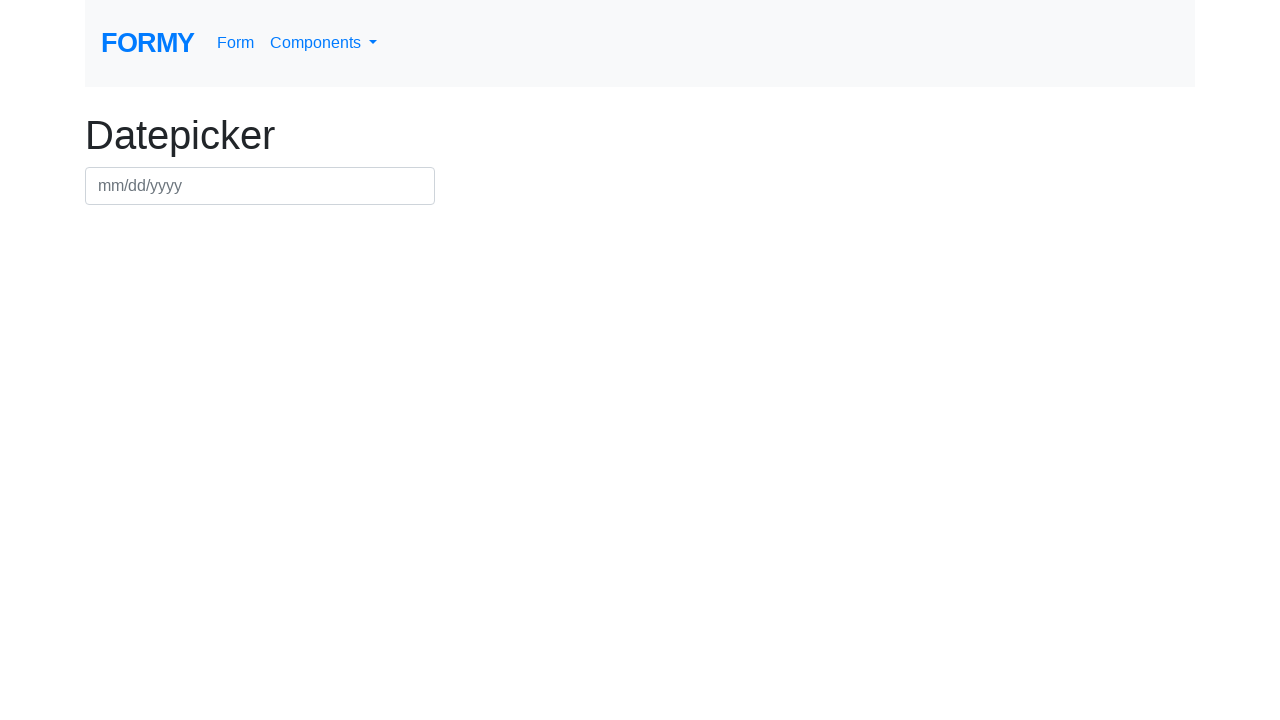

Filled datepicker field with date 09/15/2024 on #datepicker
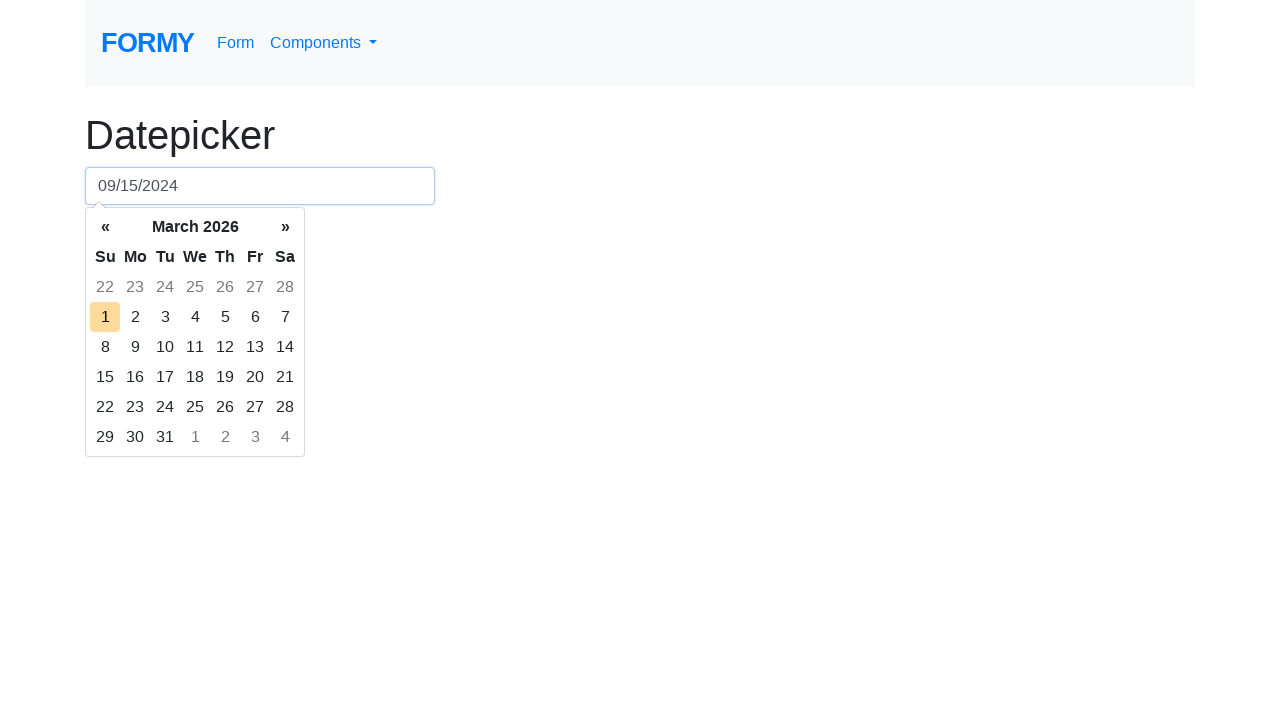

Pressed Enter to confirm date selection on #datepicker
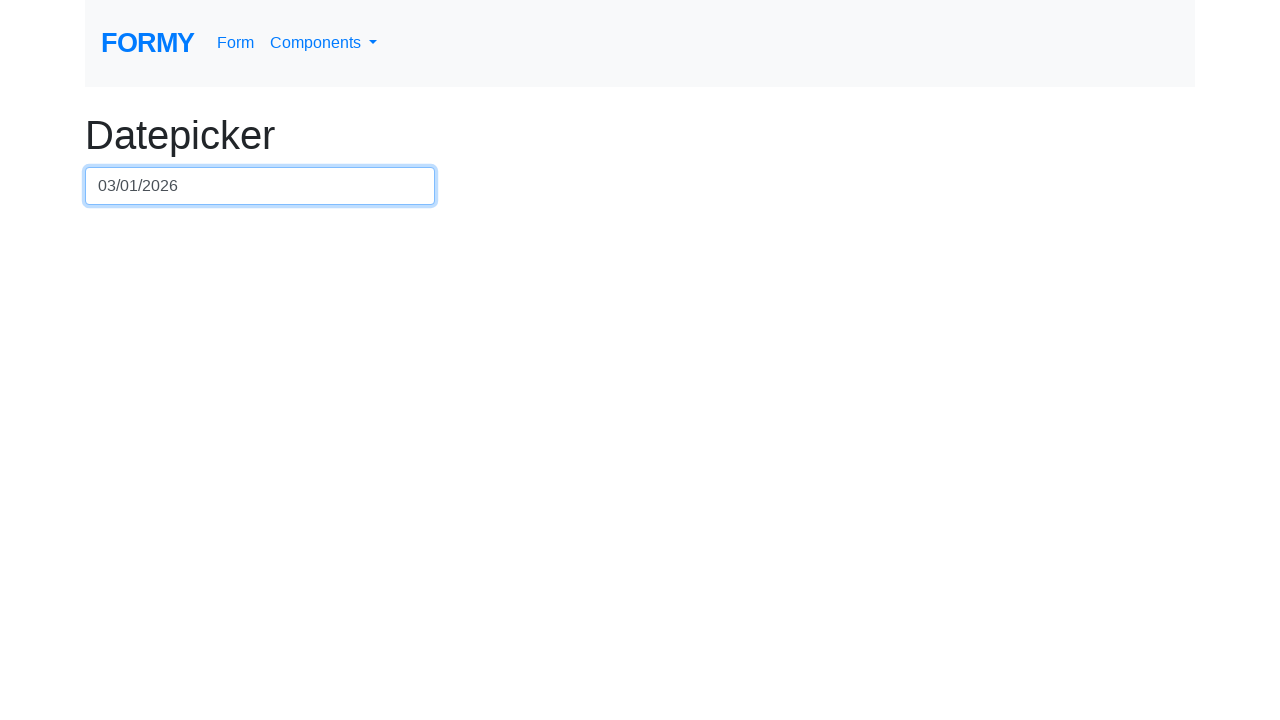

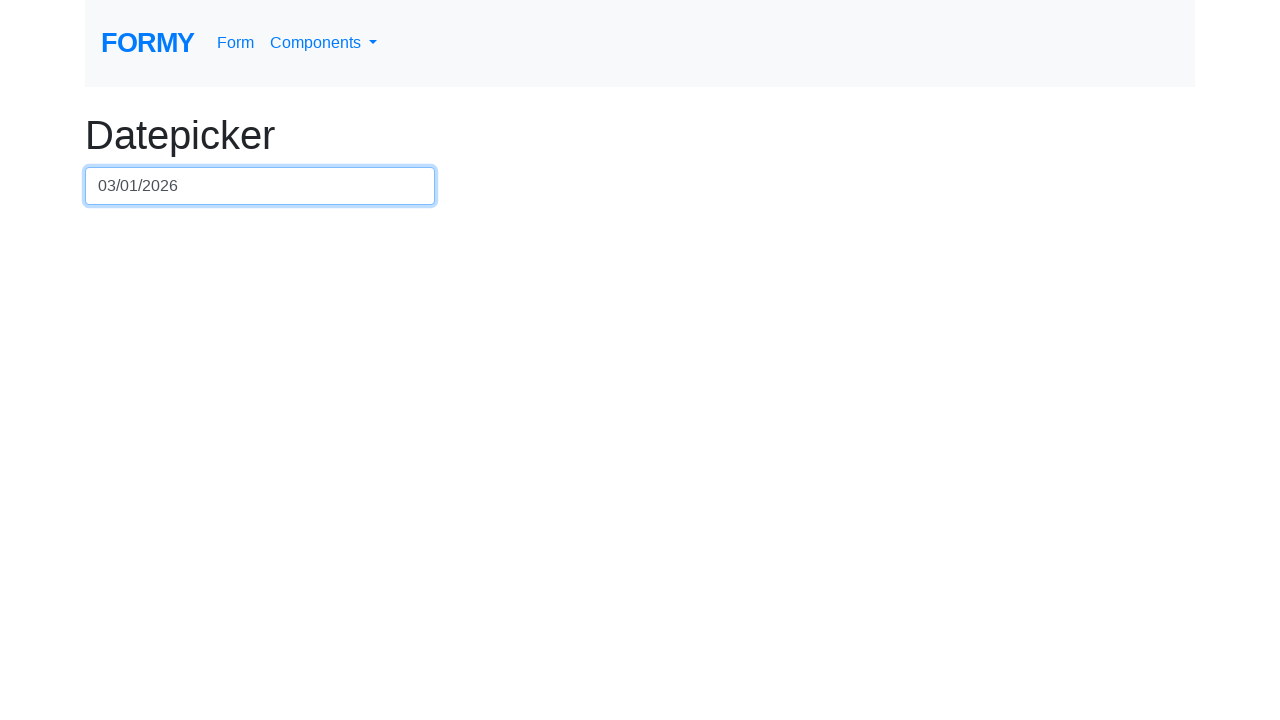